Tests right-click (context menu) functionality on a button element using mouse actions

Starting URL: http://swisnl.github.io/jQuery-contextMenu/demo.html

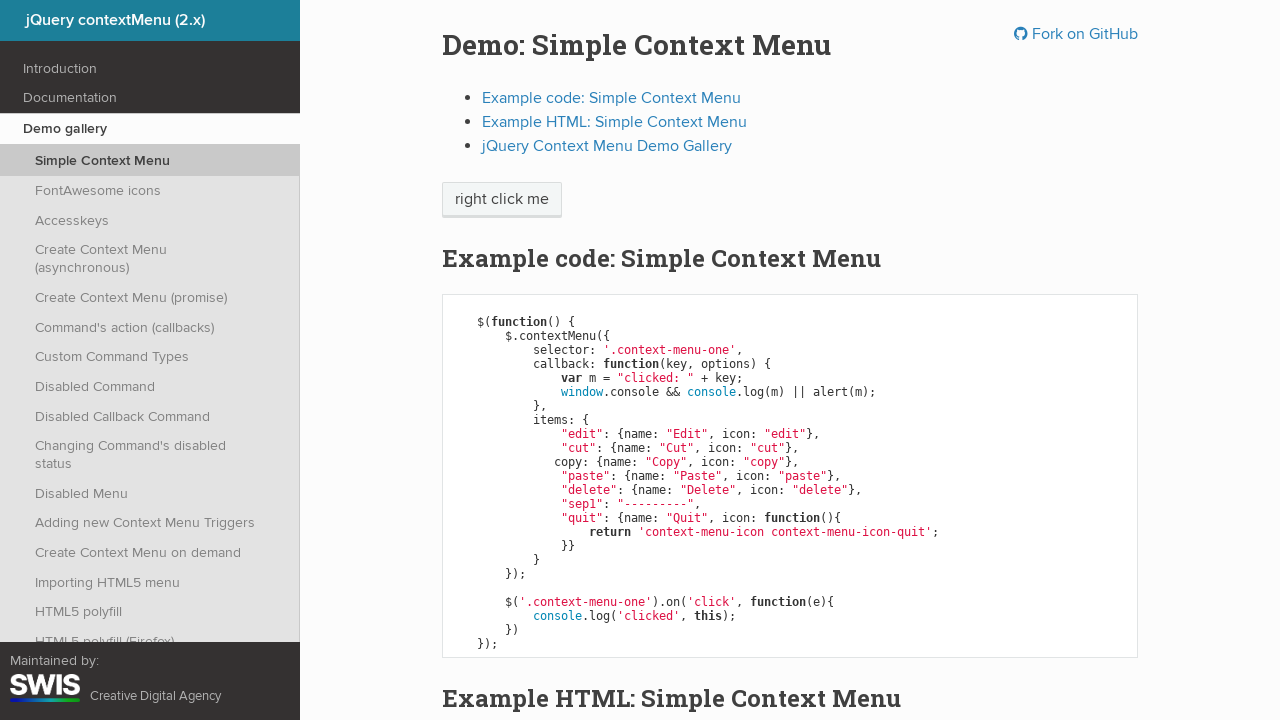

Context menu button became visible
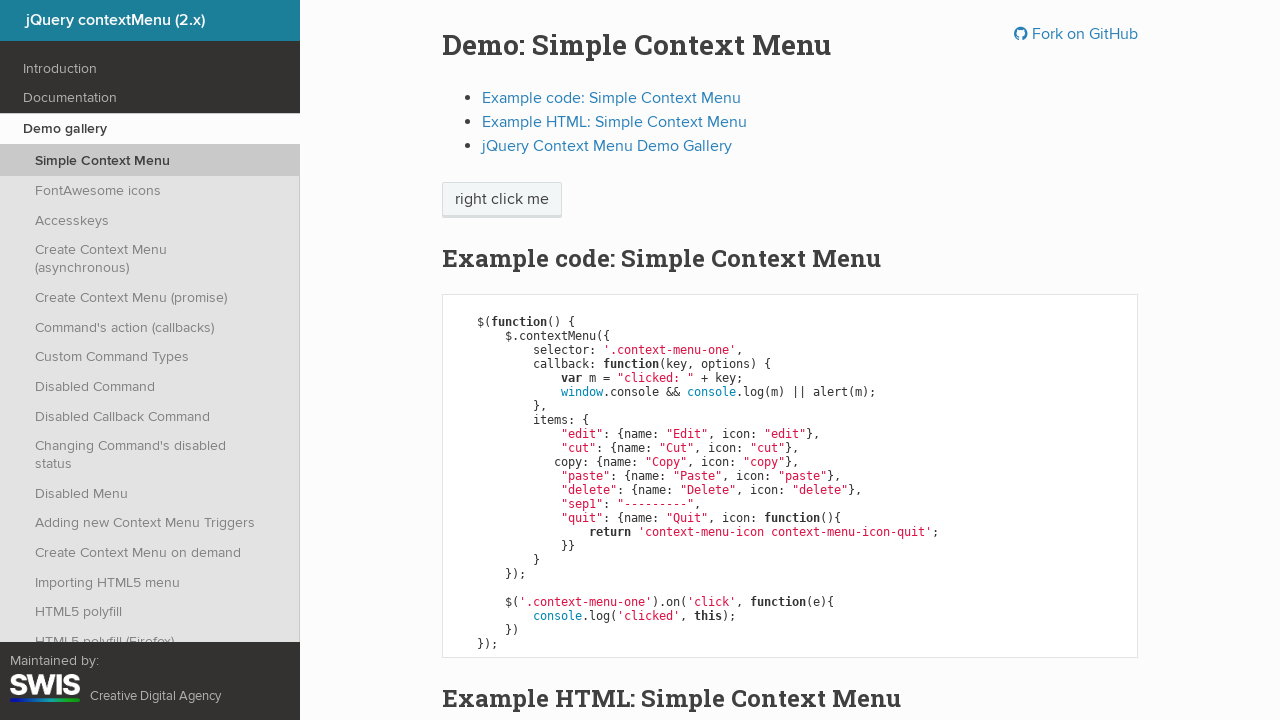

Right-clicked on the context menu button to open context menu at (502, 200) on span.context-menu-one.btn.btn-neutral
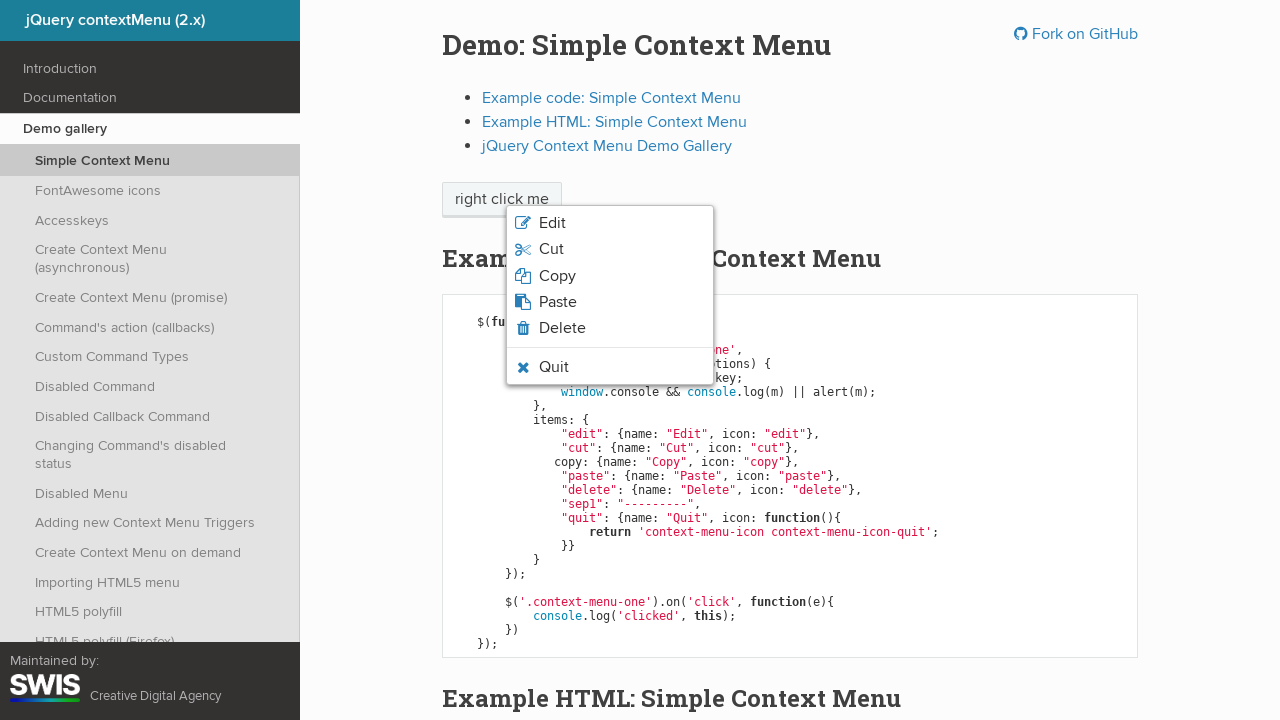

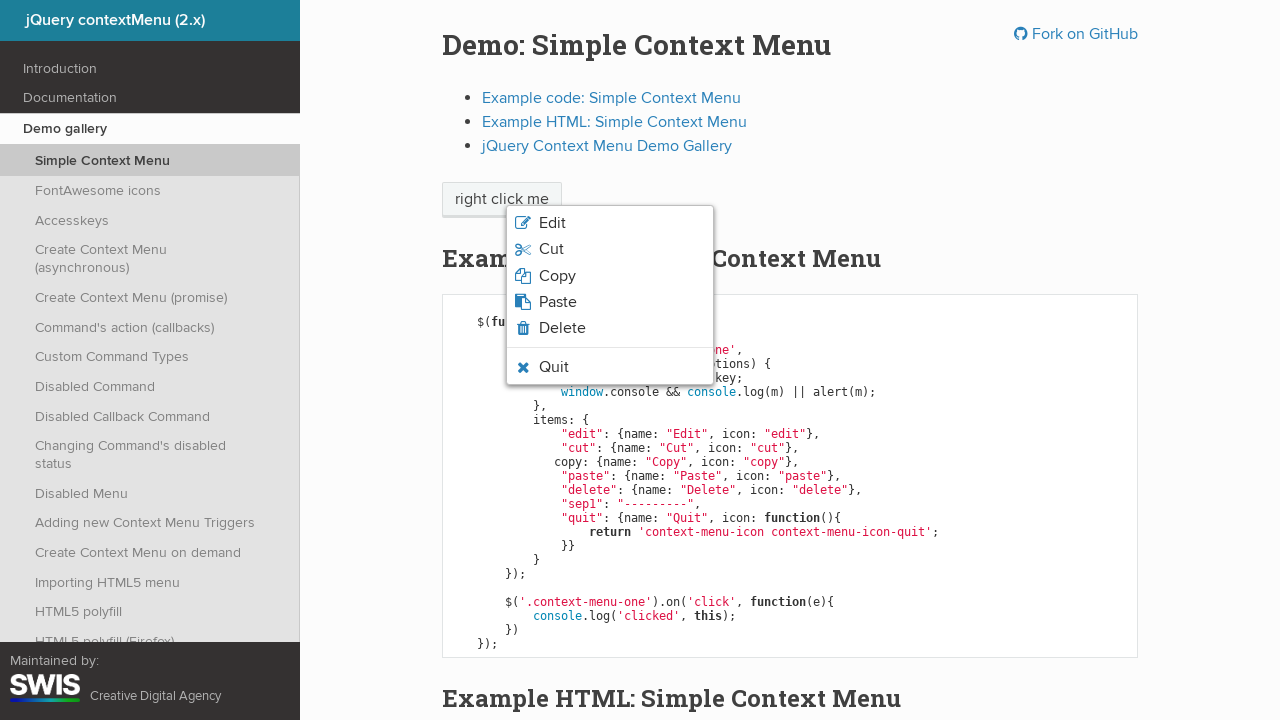